Tests clearing the completed state of all items by checking and then unchecking the toggle all checkbox

Starting URL: https://demo.playwright.dev/todomvc

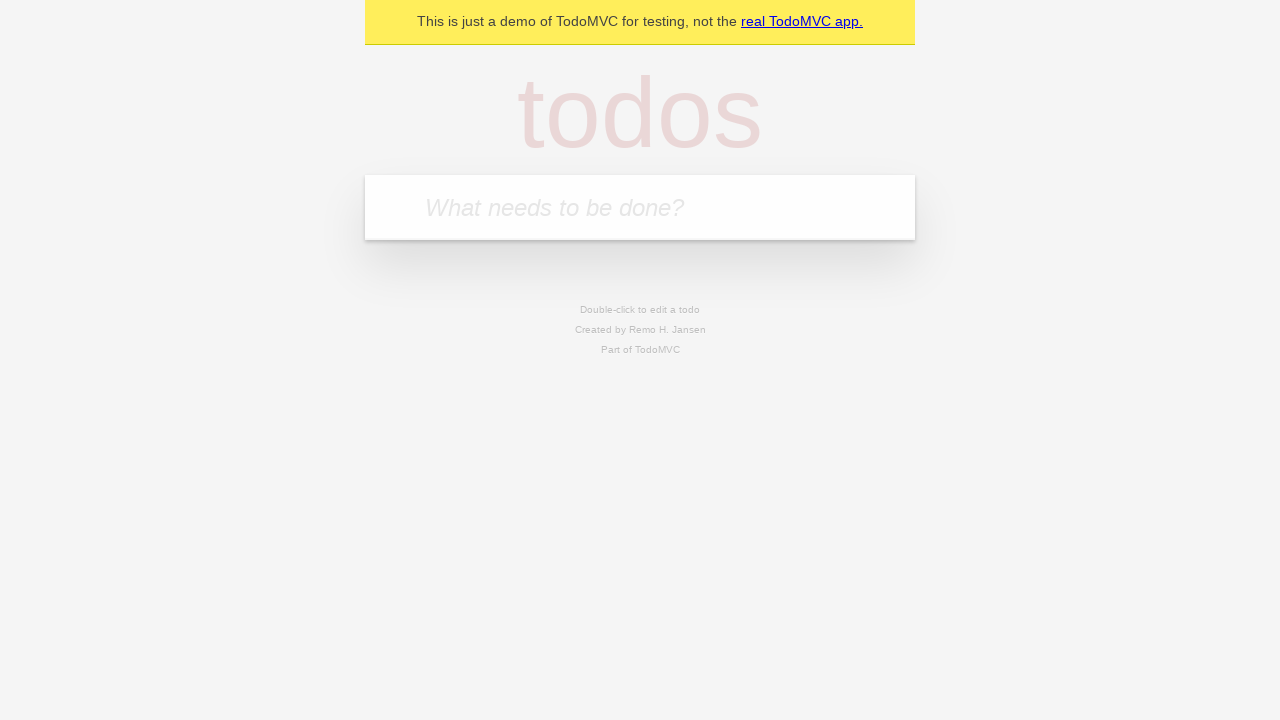

Filled todo input with 'buy some cheese' on internal:attr=[placeholder="What needs to be done?"i]
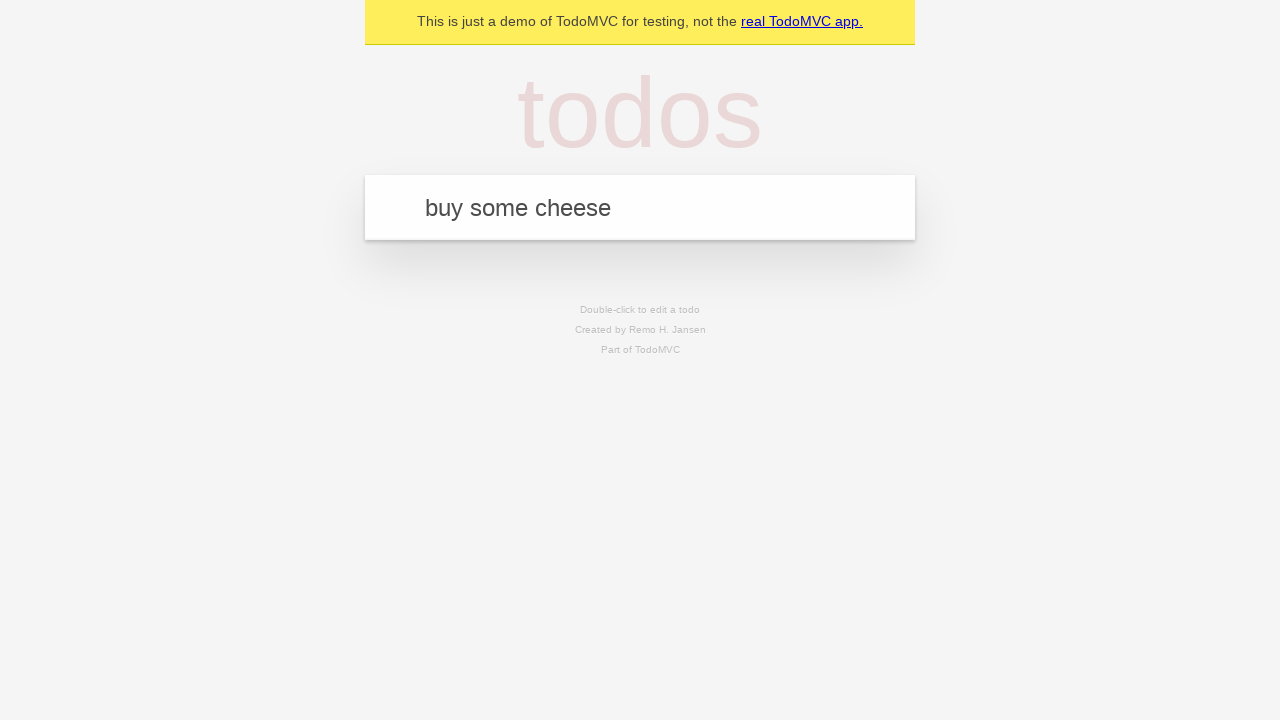

Pressed Enter to add first todo item on internal:attr=[placeholder="What needs to be done?"i]
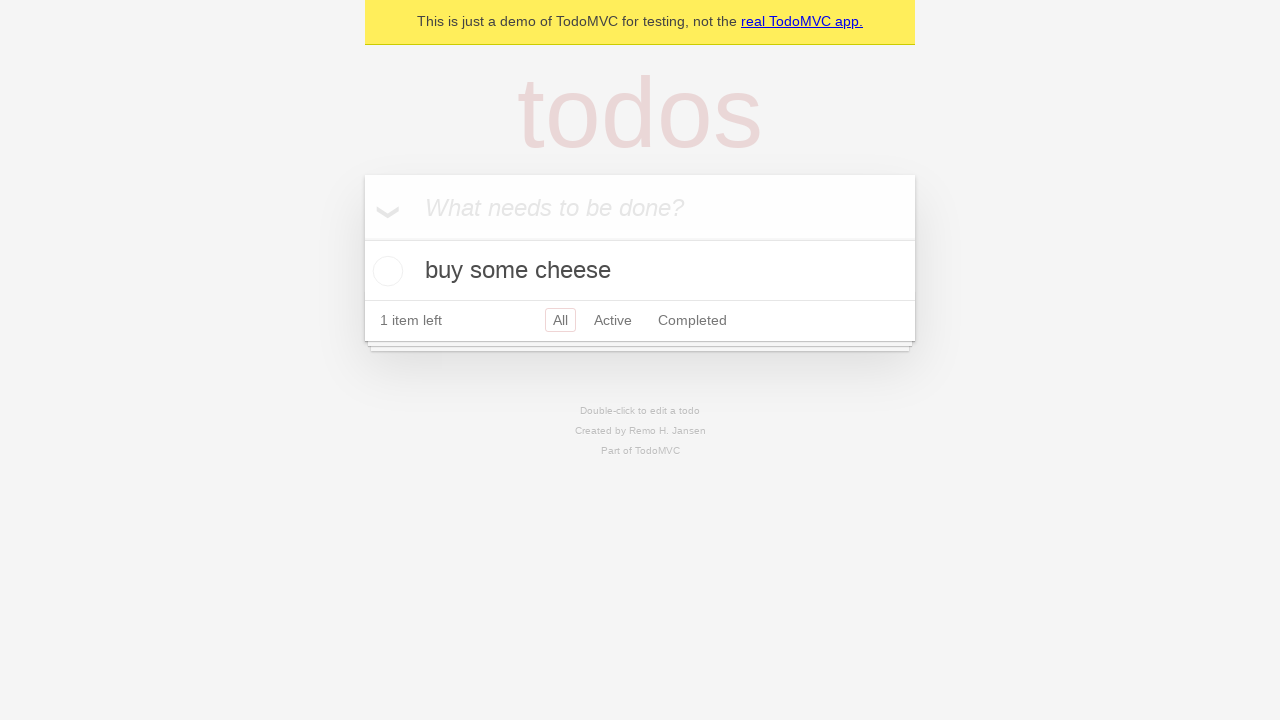

Filled todo input with 'feed the cat' on internal:attr=[placeholder="What needs to be done?"i]
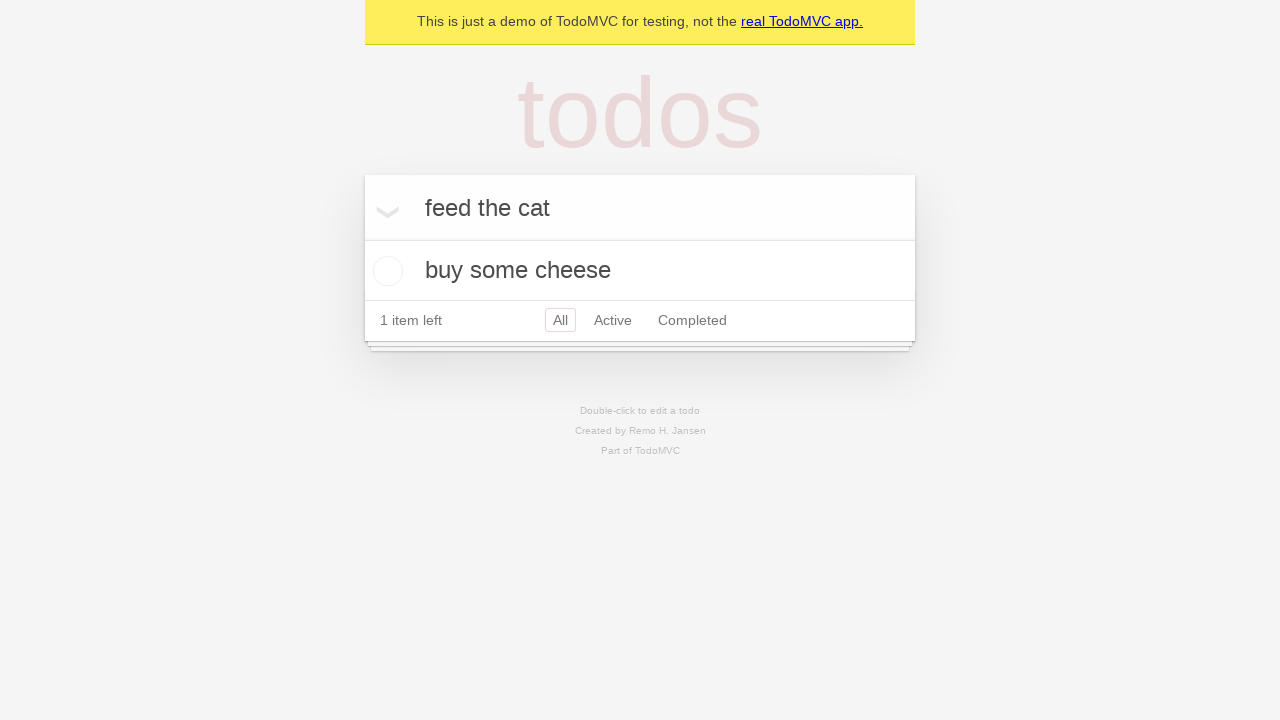

Pressed Enter to add second todo item on internal:attr=[placeholder="What needs to be done?"i]
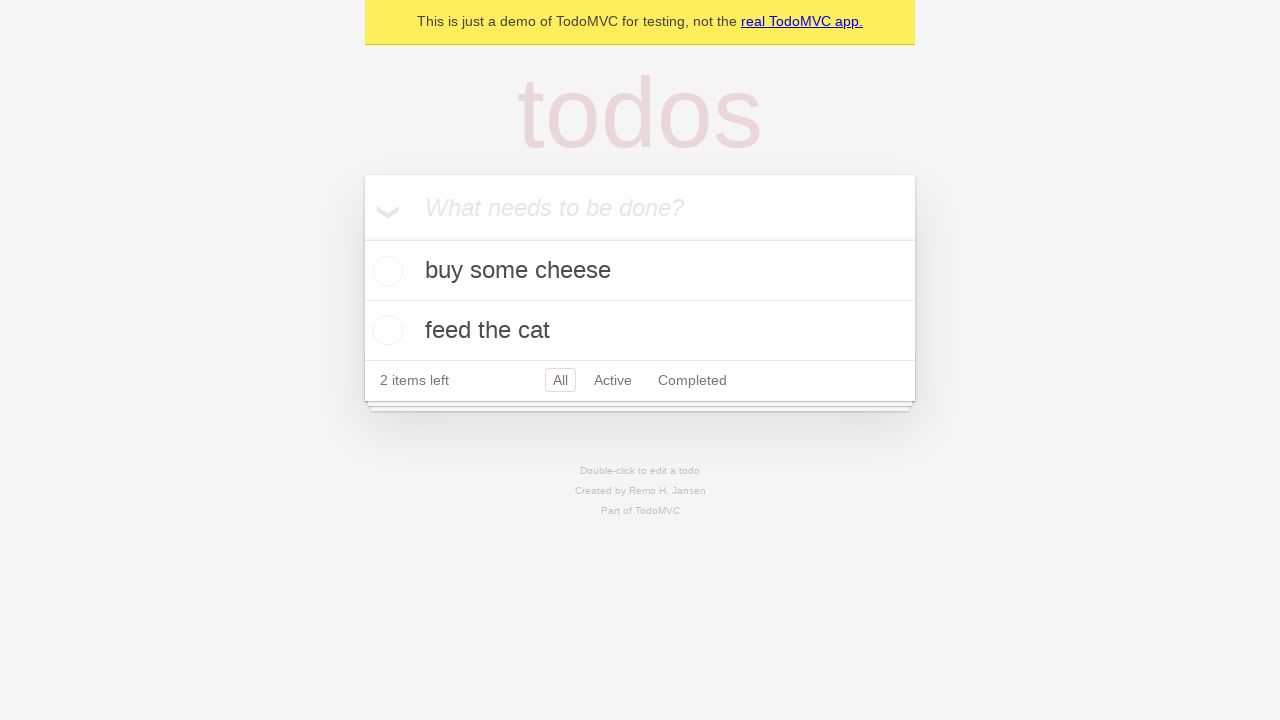

Filled todo input with 'book a doctors appointment' on internal:attr=[placeholder="What needs to be done?"i]
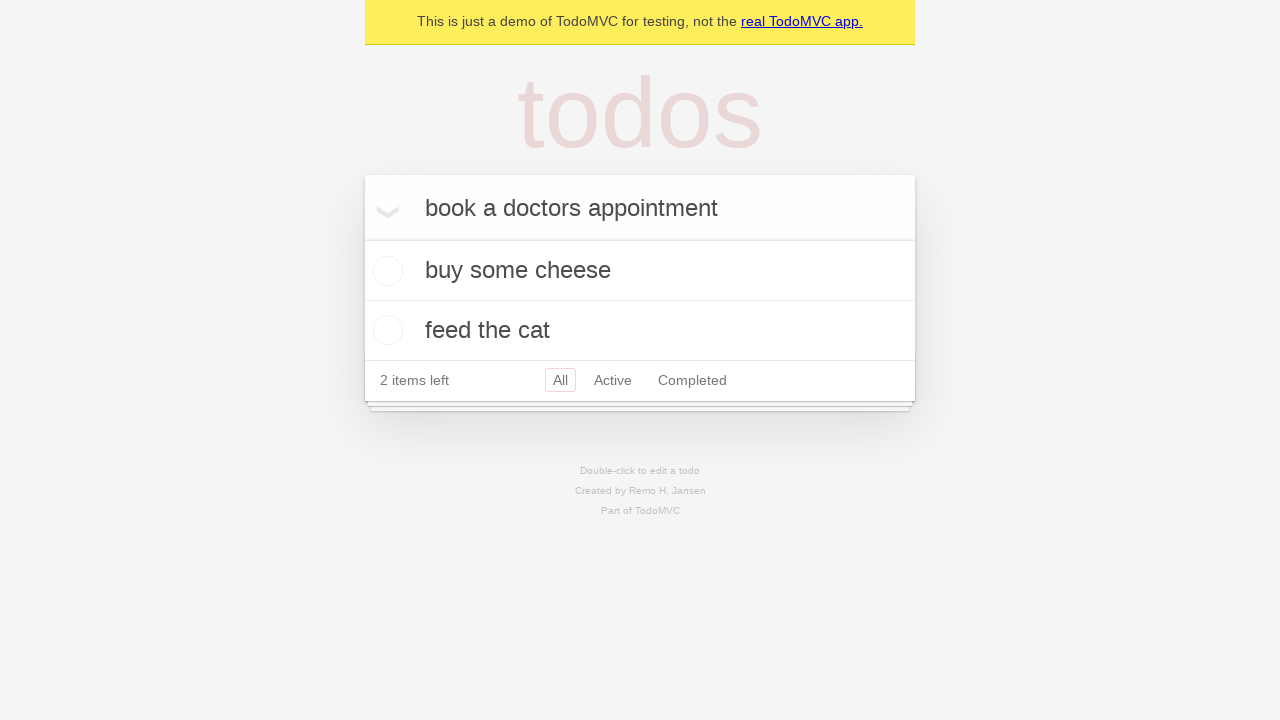

Pressed Enter to add third todo item on internal:attr=[placeholder="What needs to be done?"i]
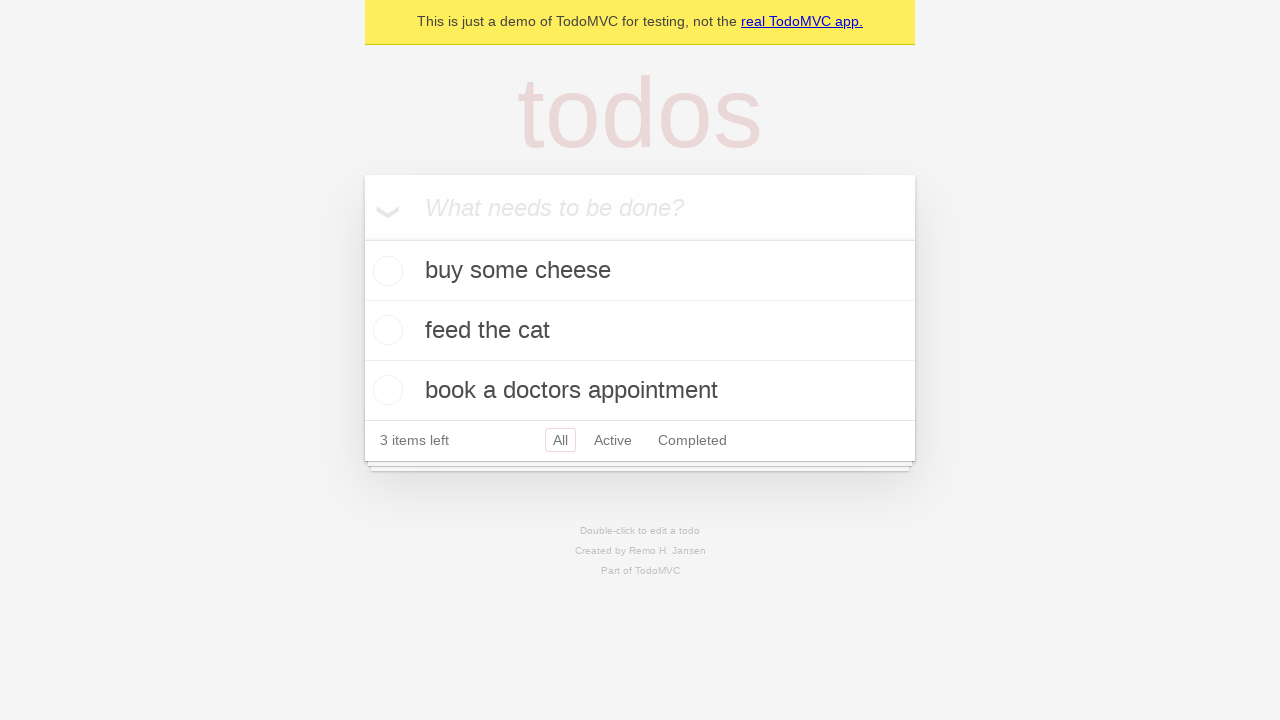

Checked toggle all checkbox to mark all todos as complete at (362, 238) on internal:label="Mark all as complete"i
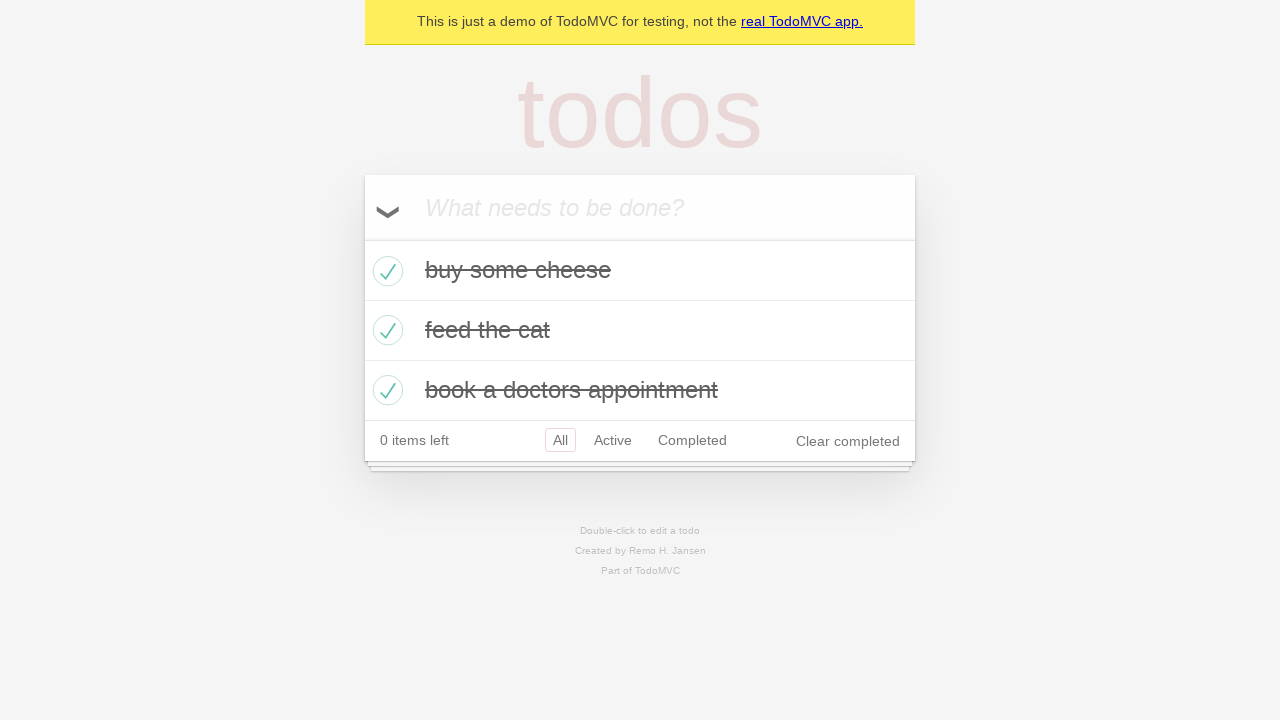

Unchecked toggle all checkbox to clear completed state of all todos at (362, 238) on internal:label="Mark all as complete"i
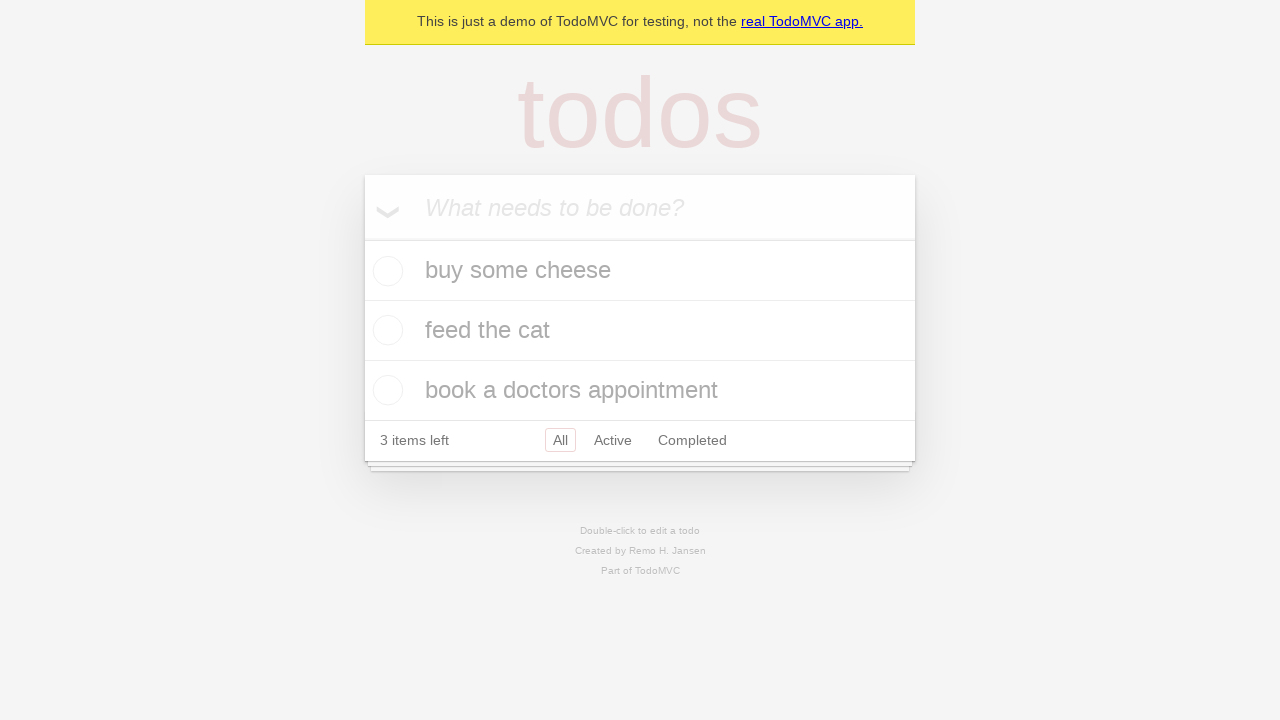

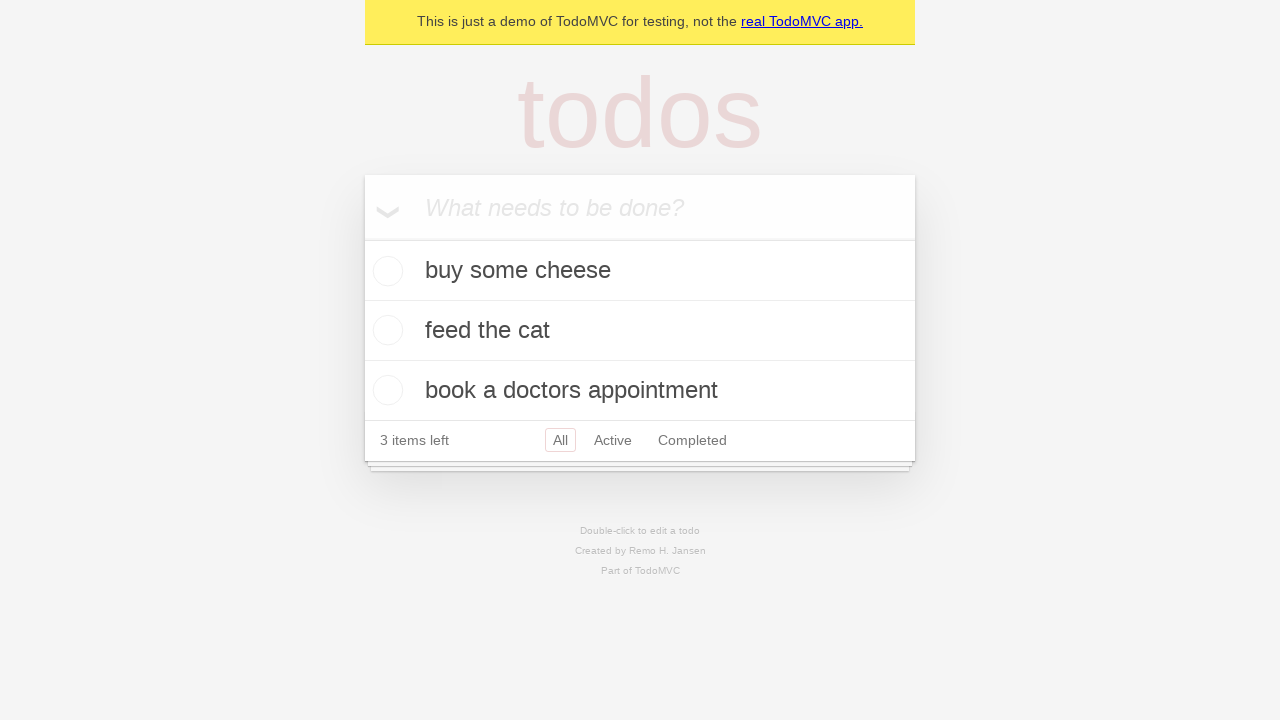